Tests implicit wait functionality by clicking a button and verifying a success message appears

Starting URL: https://suninjuly.github.io/wait1.html

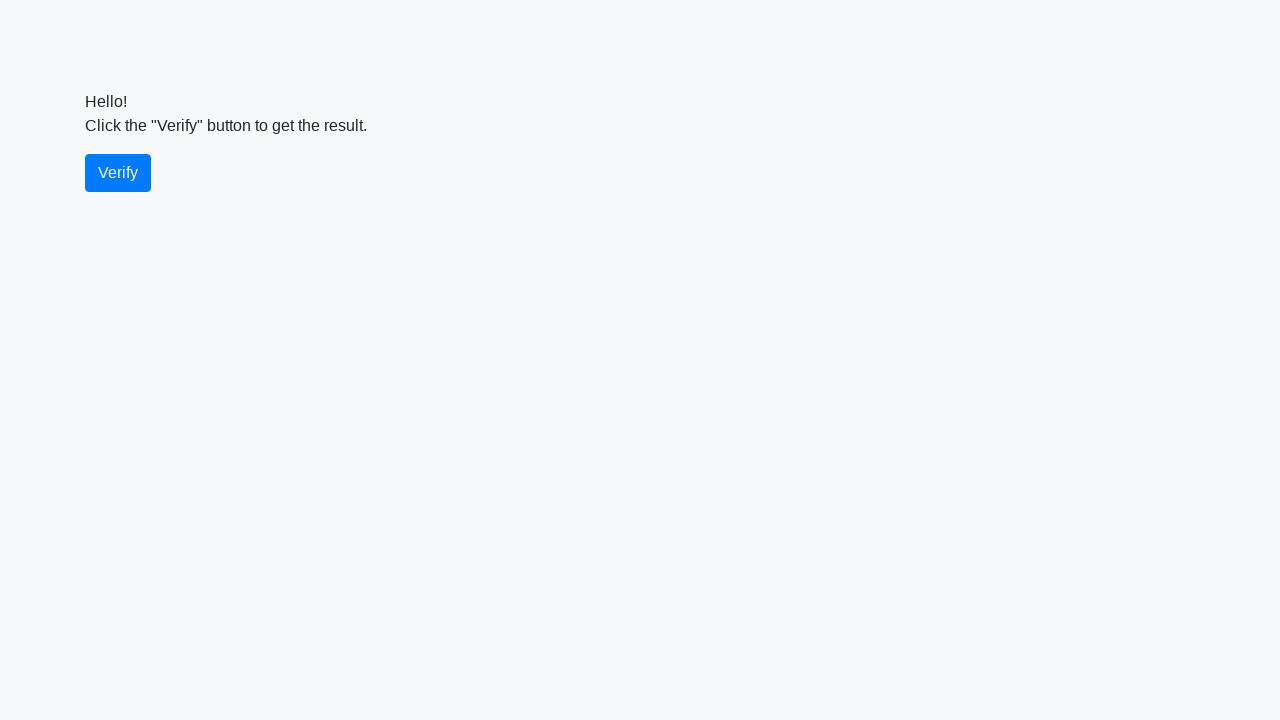

Clicked the button to trigger implicit wait at (118, 173) on .btn
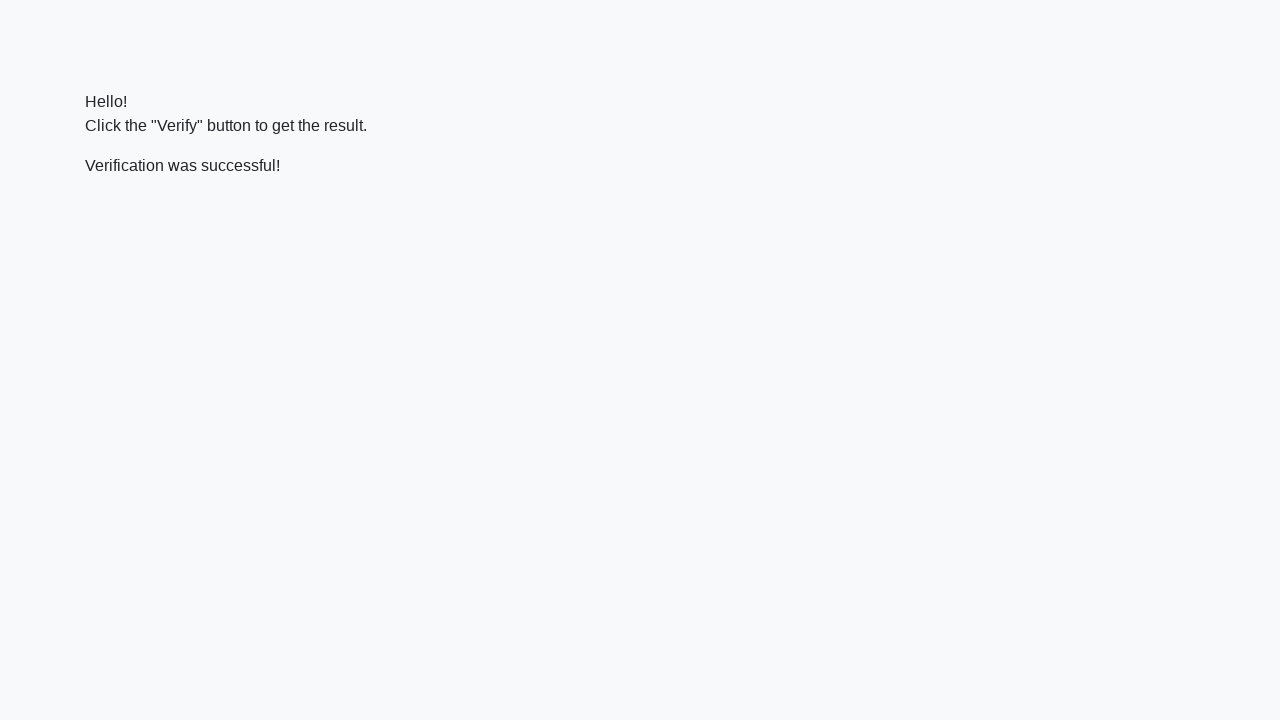

Success message element appeared
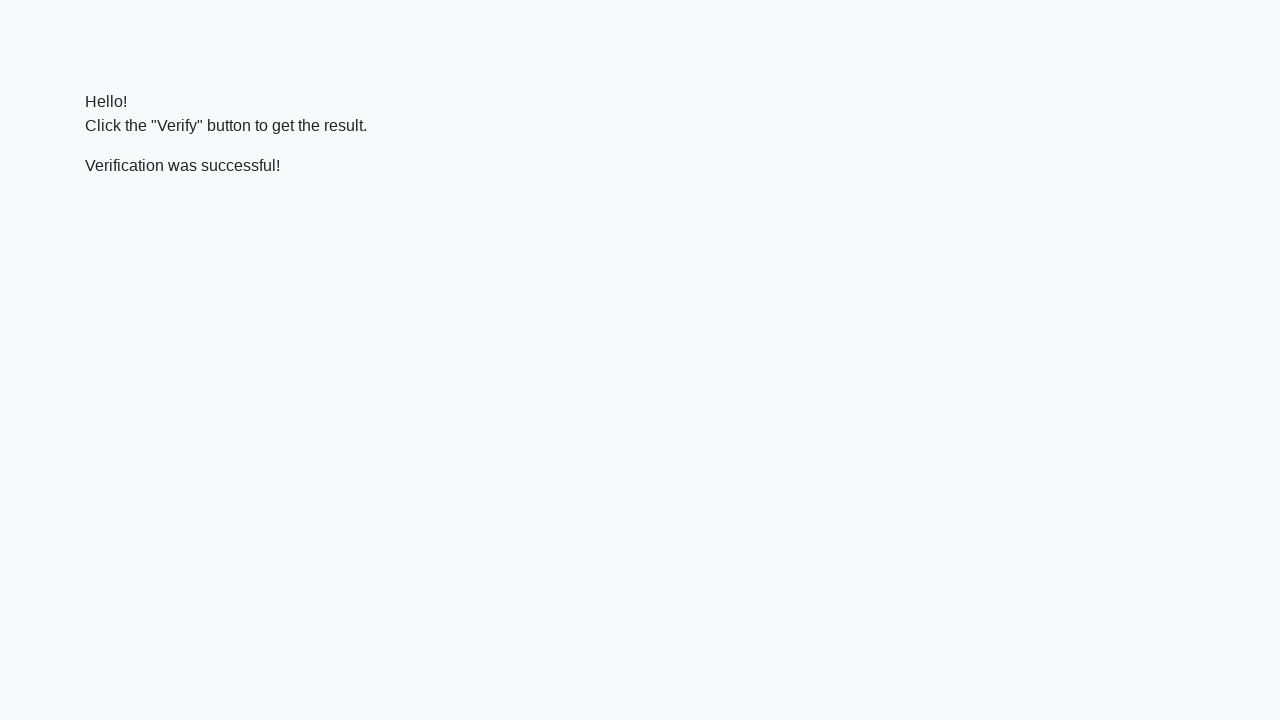

Retrieved success message text content
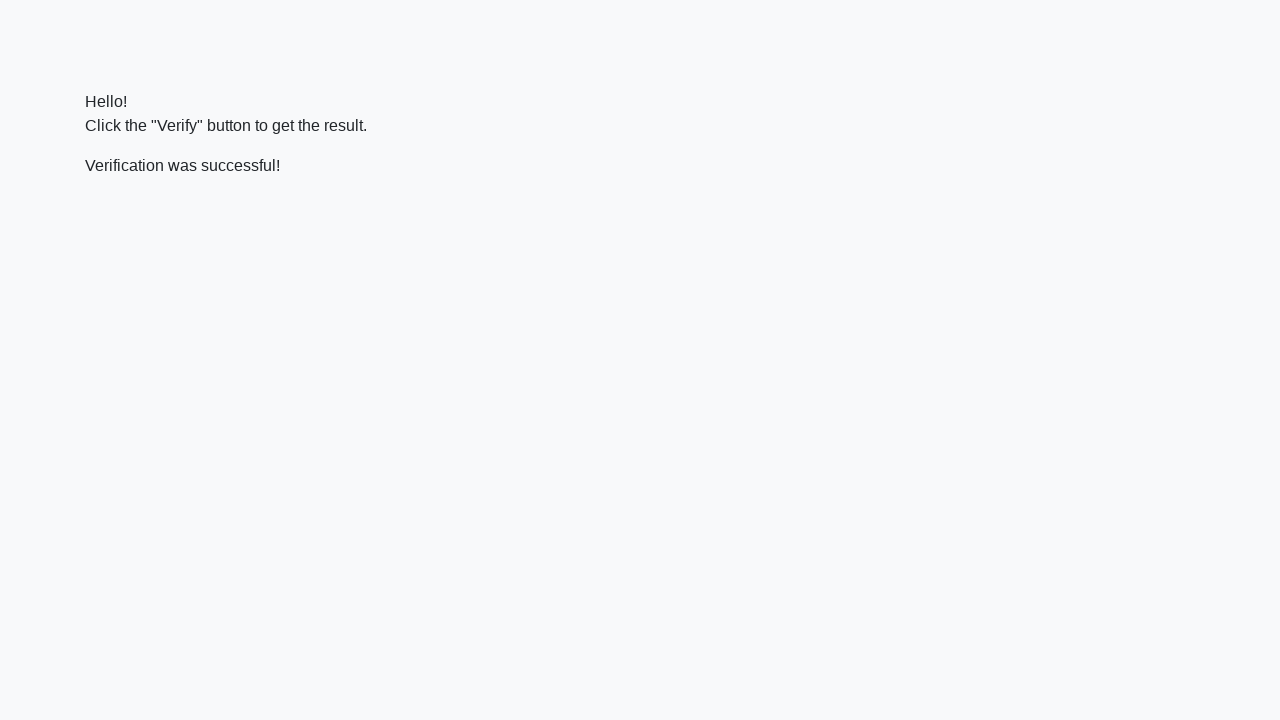

Verified that 'successful' text is present in the message
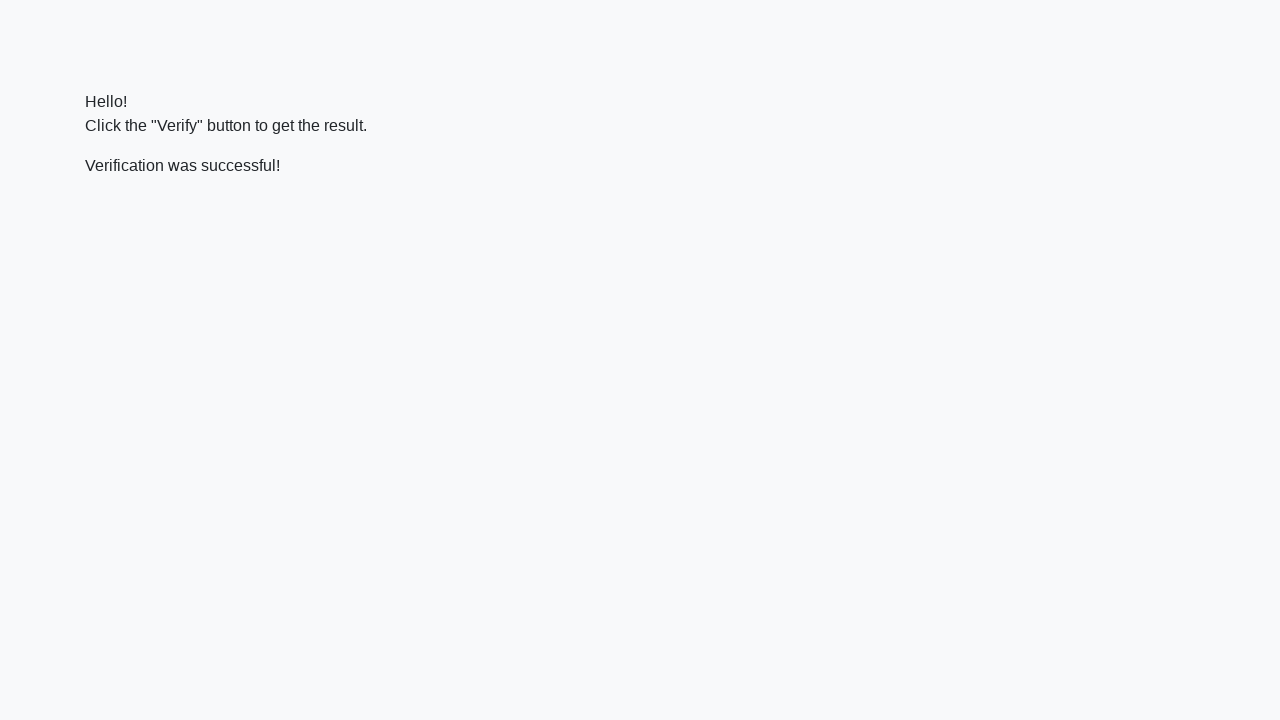

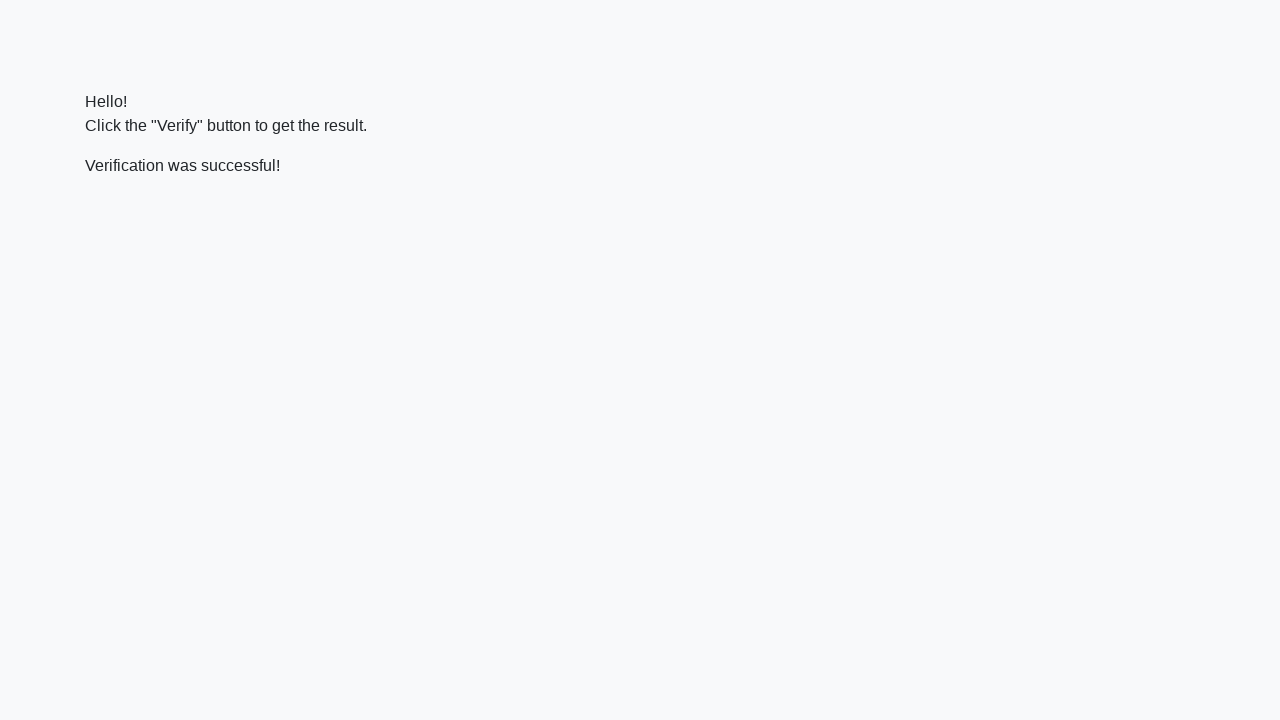